Navigates to Google Play Store movies page and performs infinite scrolling to load all movie content dynamically

Starting URL: https://play.google.com/store/movies?hl=ko&pli=1

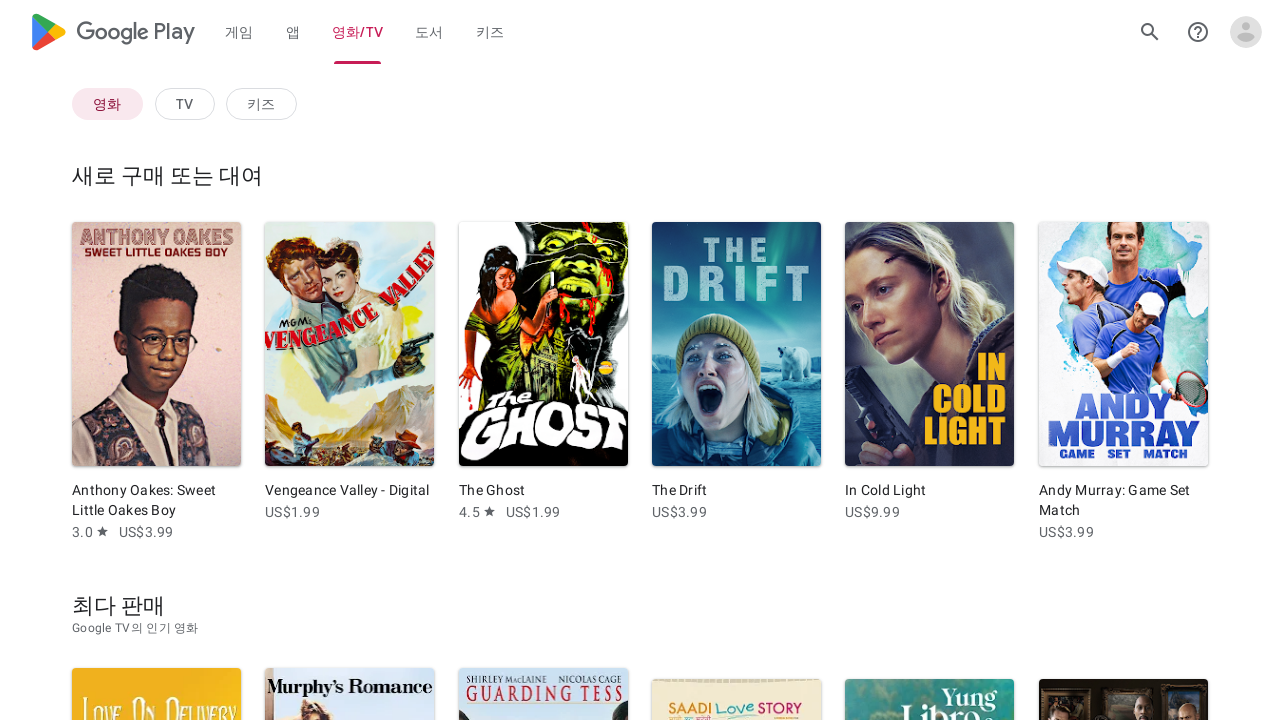

Navigated to Google Play Store movies page
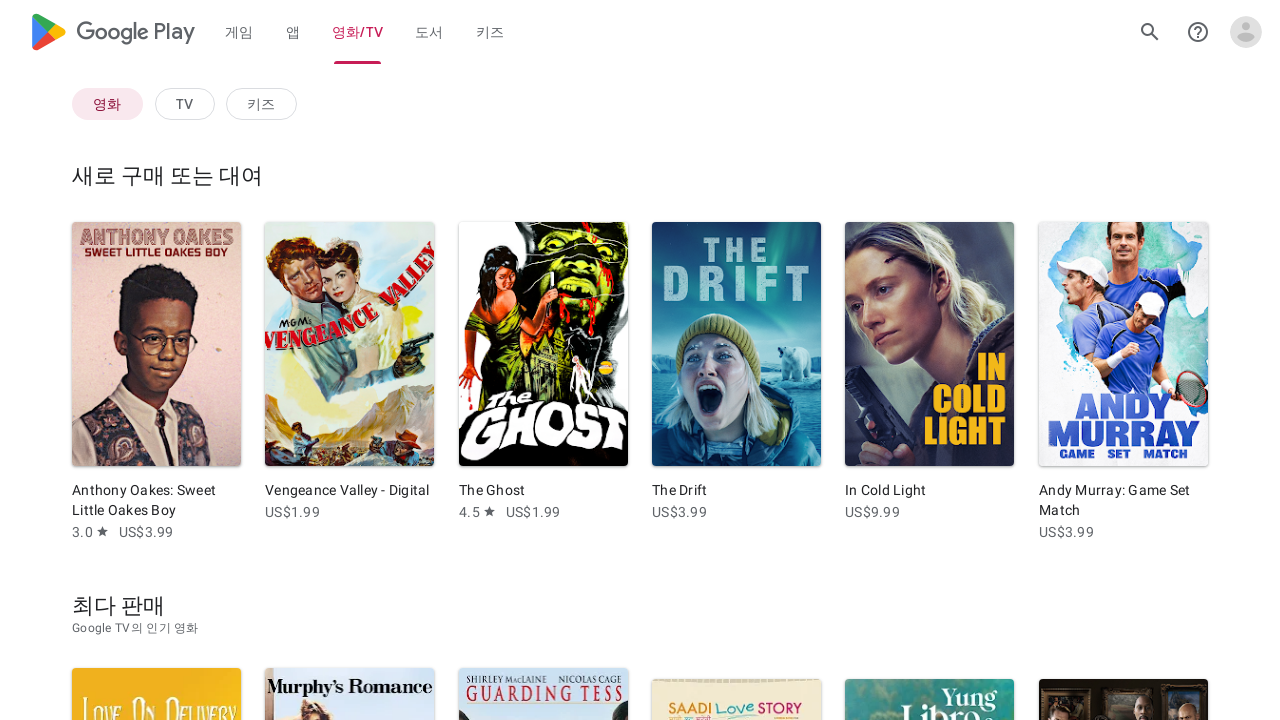

Scrolled to bottom of page initially
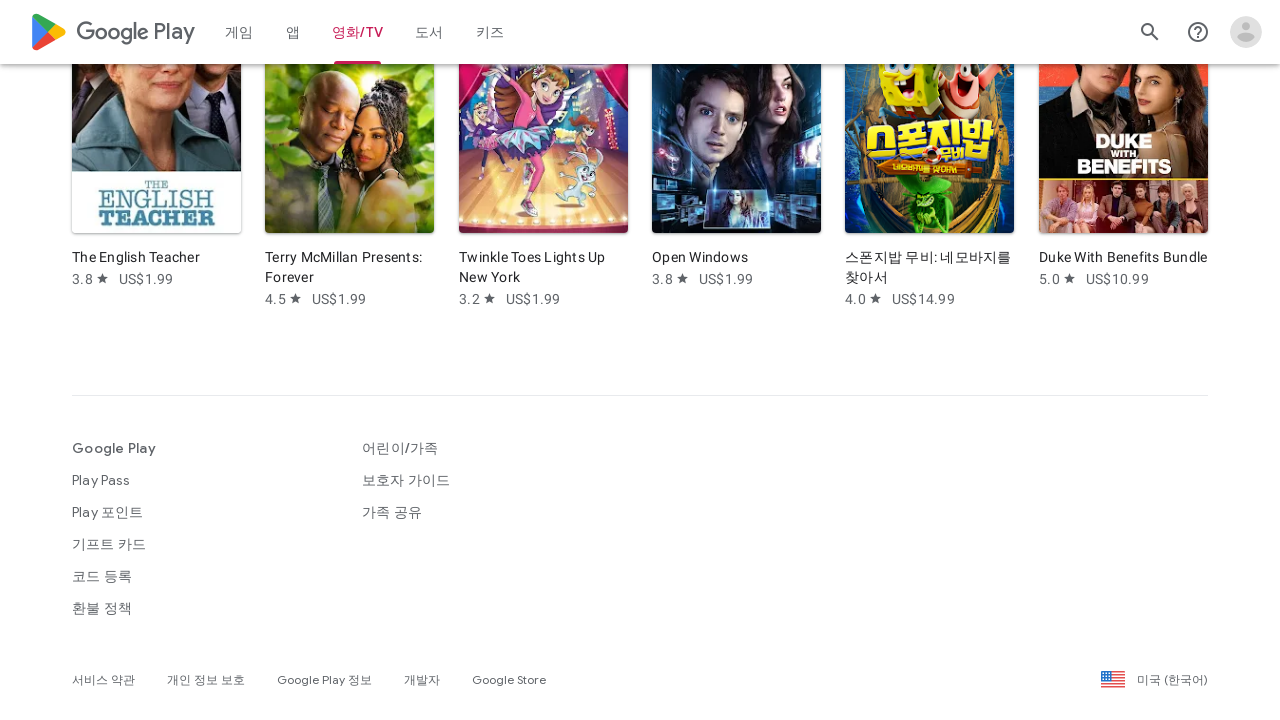

Retrieved initial page scroll height
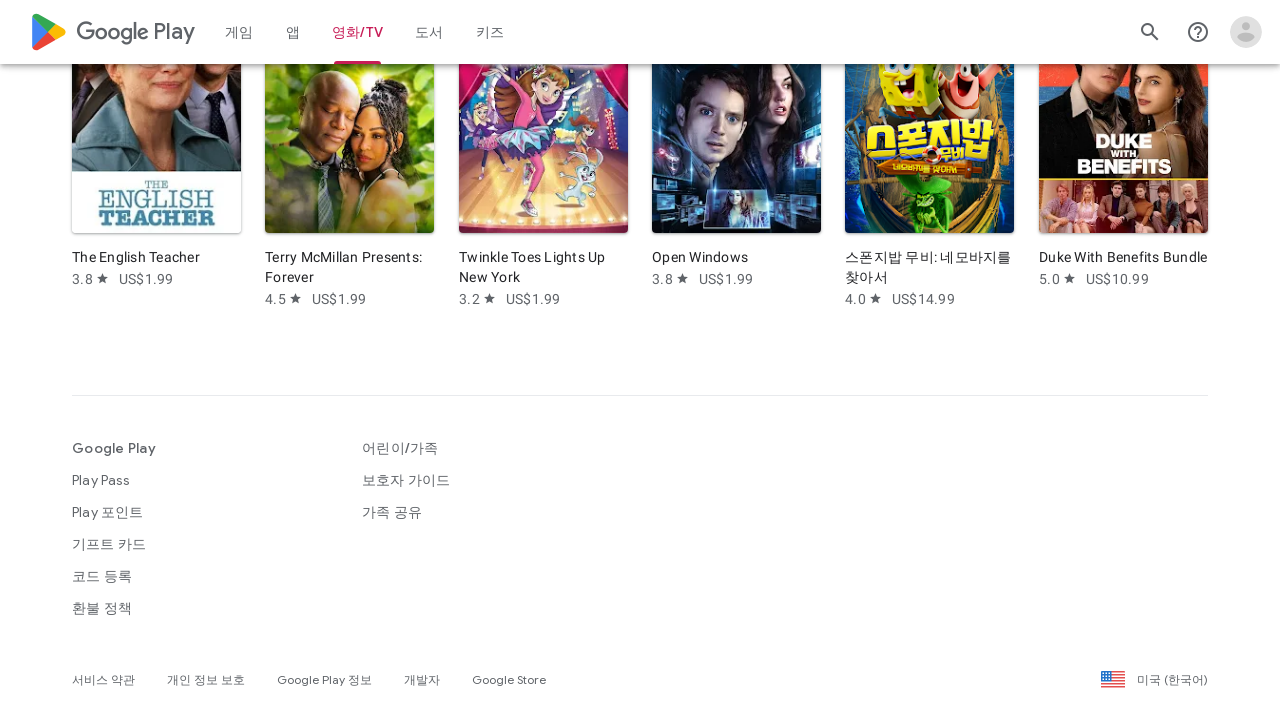

Scrolled to bottom of page to load more content
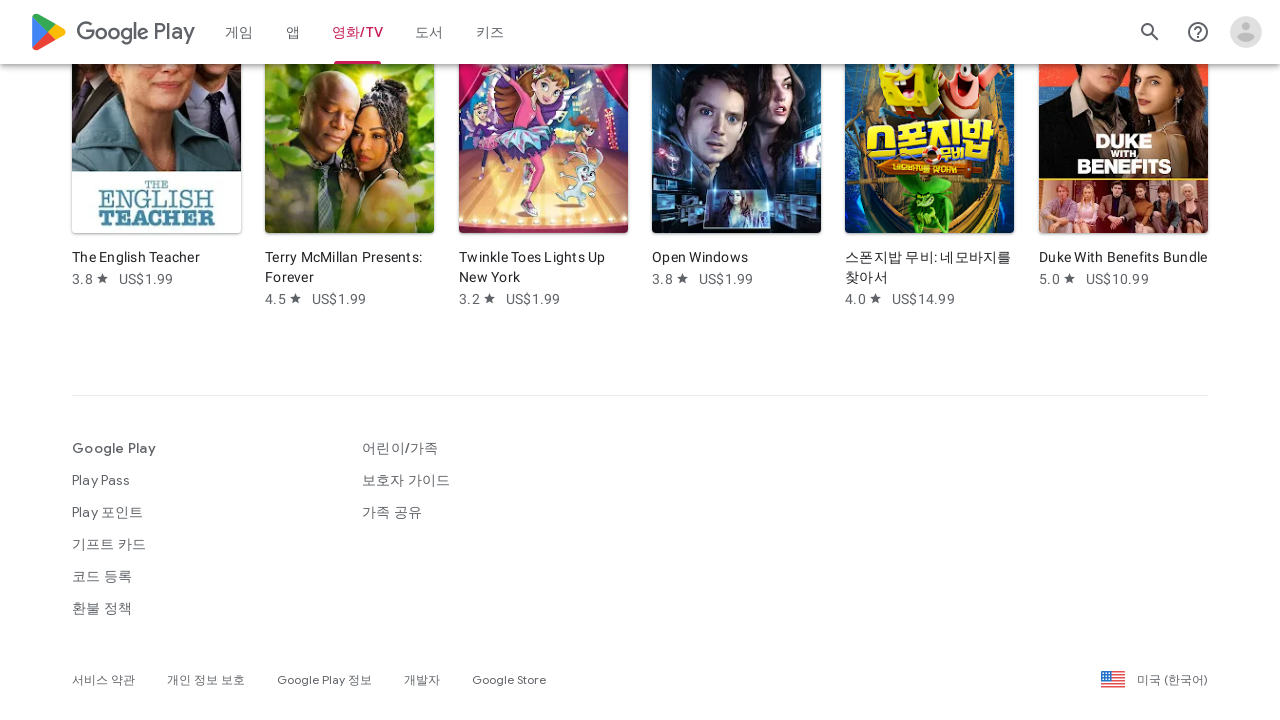

Waited 2 seconds for new content to load
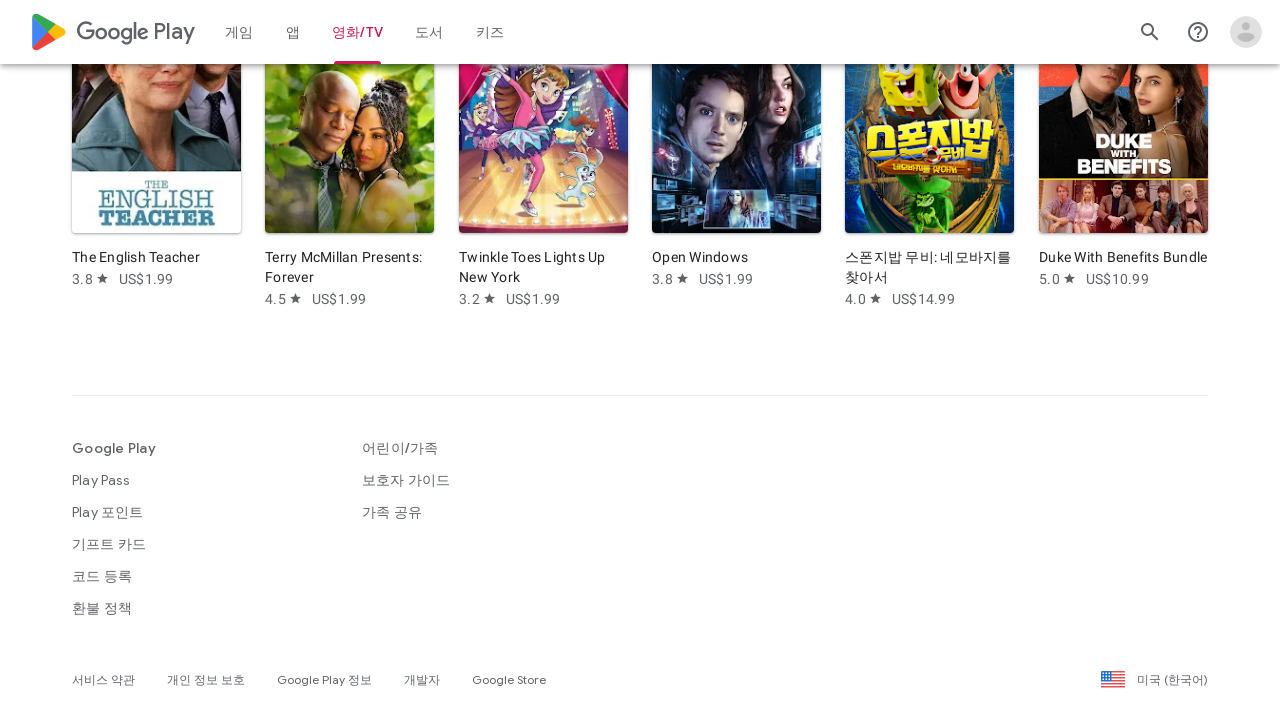

Retrieved current page scroll height
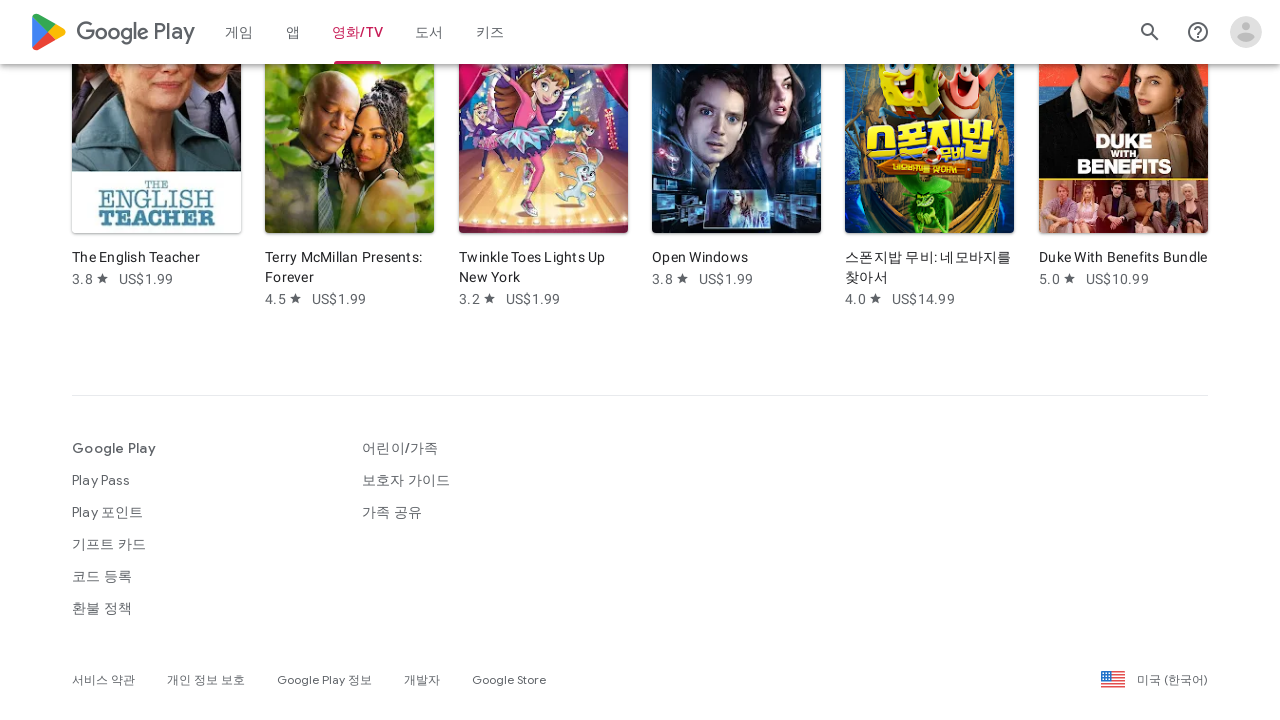

Reached end of infinite scroll - no new content loaded
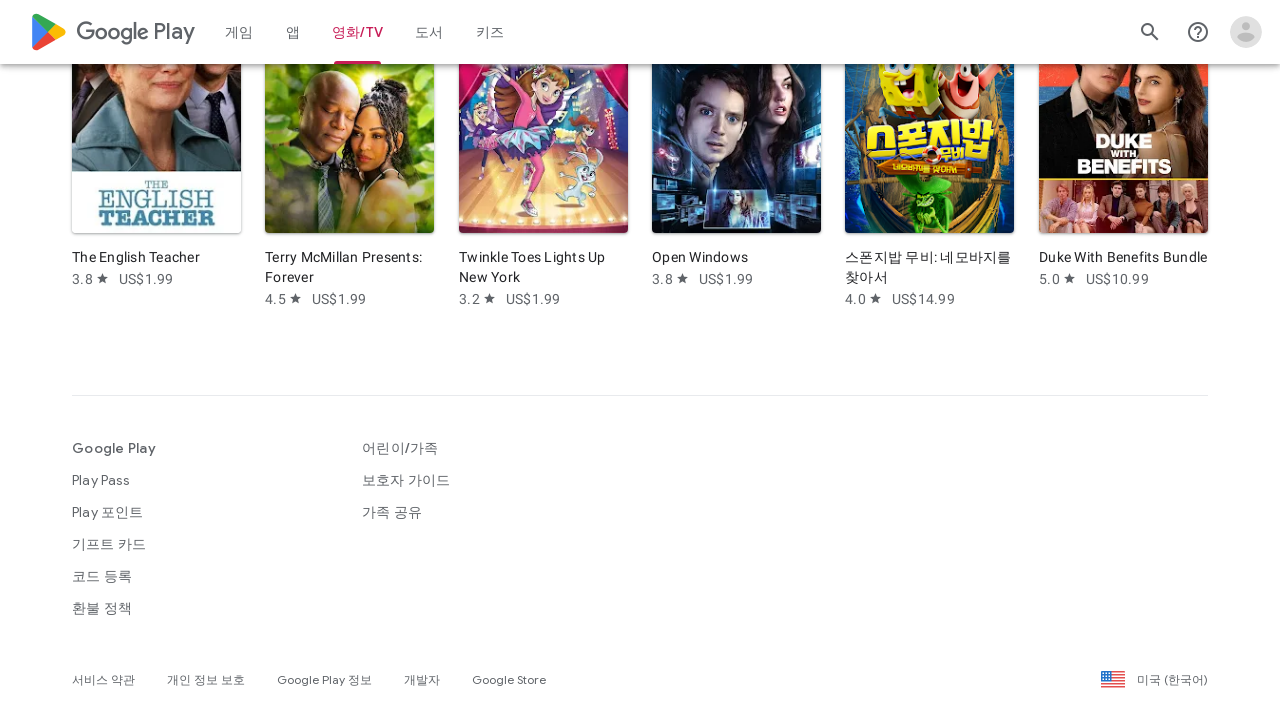

Confirmed all movie elements are present on the page
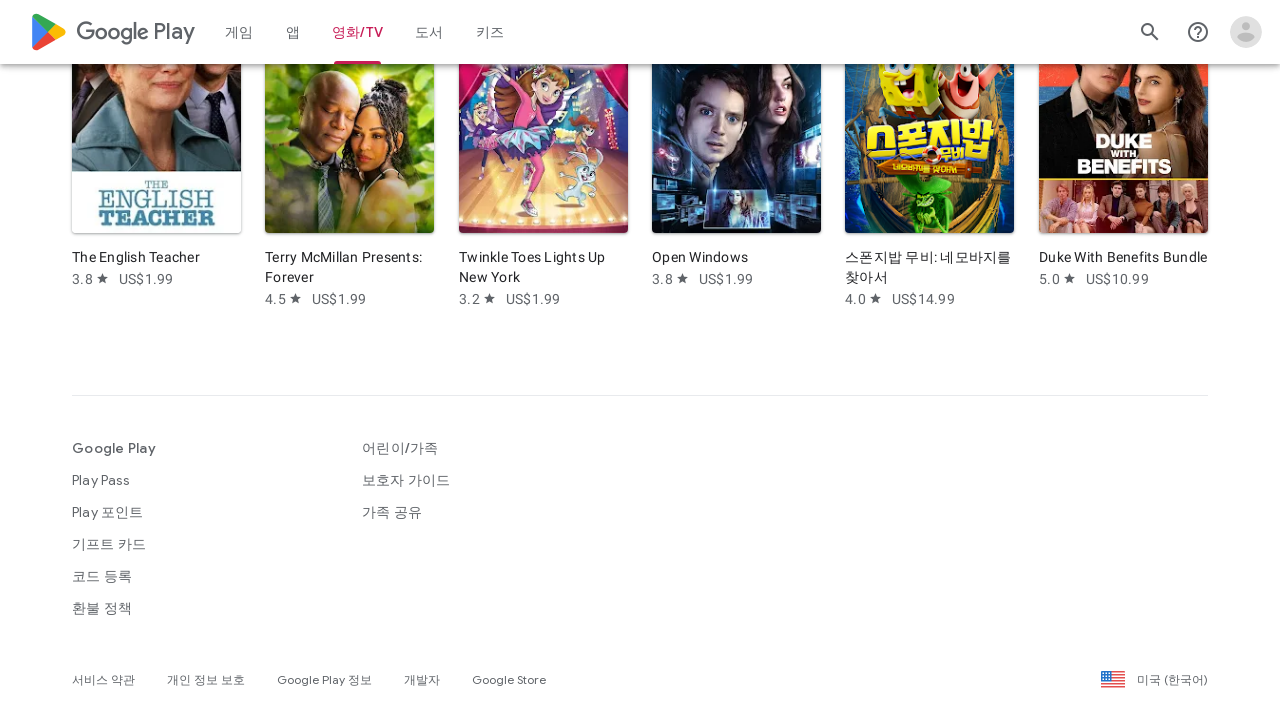

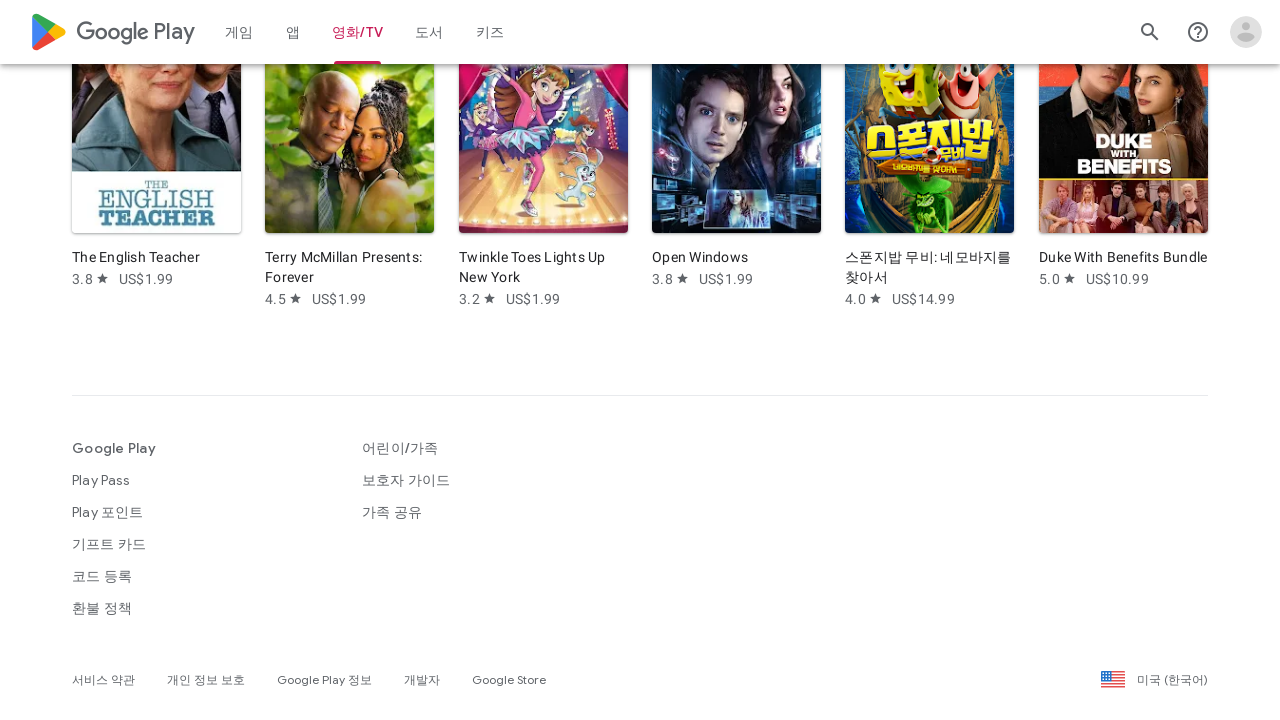